Tests TodoMVC application by adding a new todo item, then navigating through the Active and Completed filter views

Starting URL: https://demo.playwright.dev/todomvc/#/

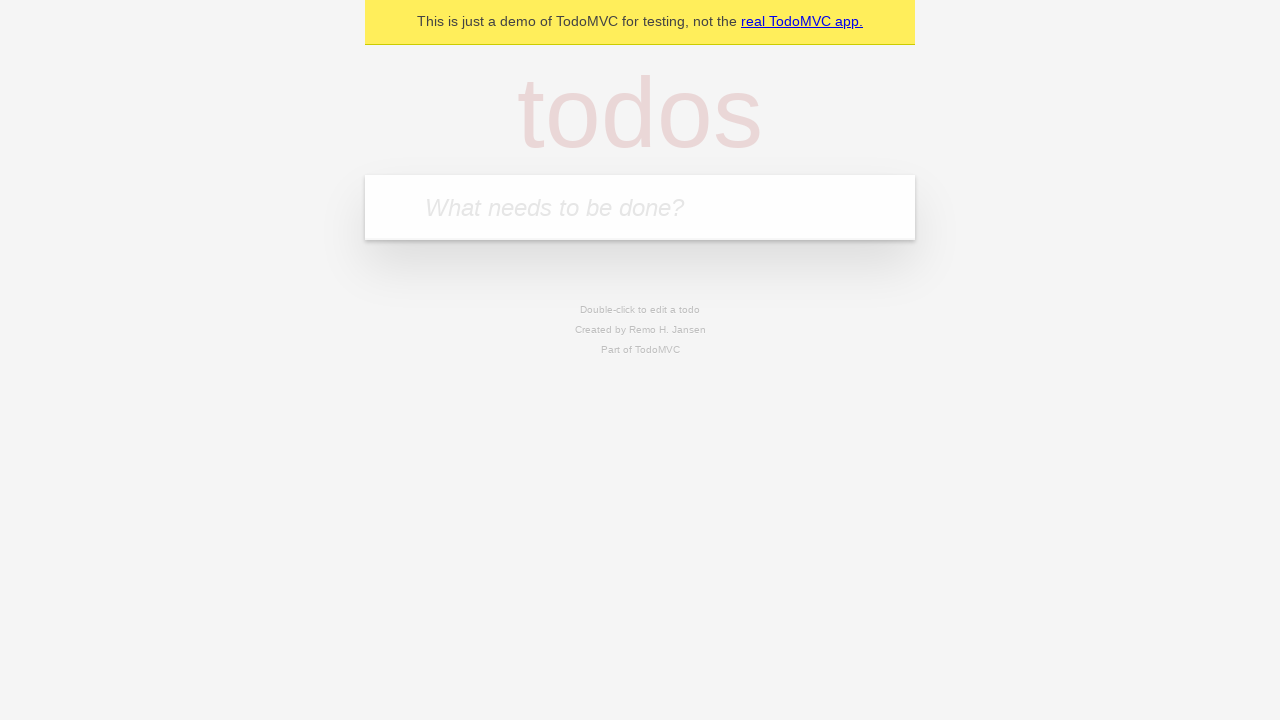

Clicked on the todo input textbox at (640, 207) on internal:role=textbox[name="What needs to be done?"i]
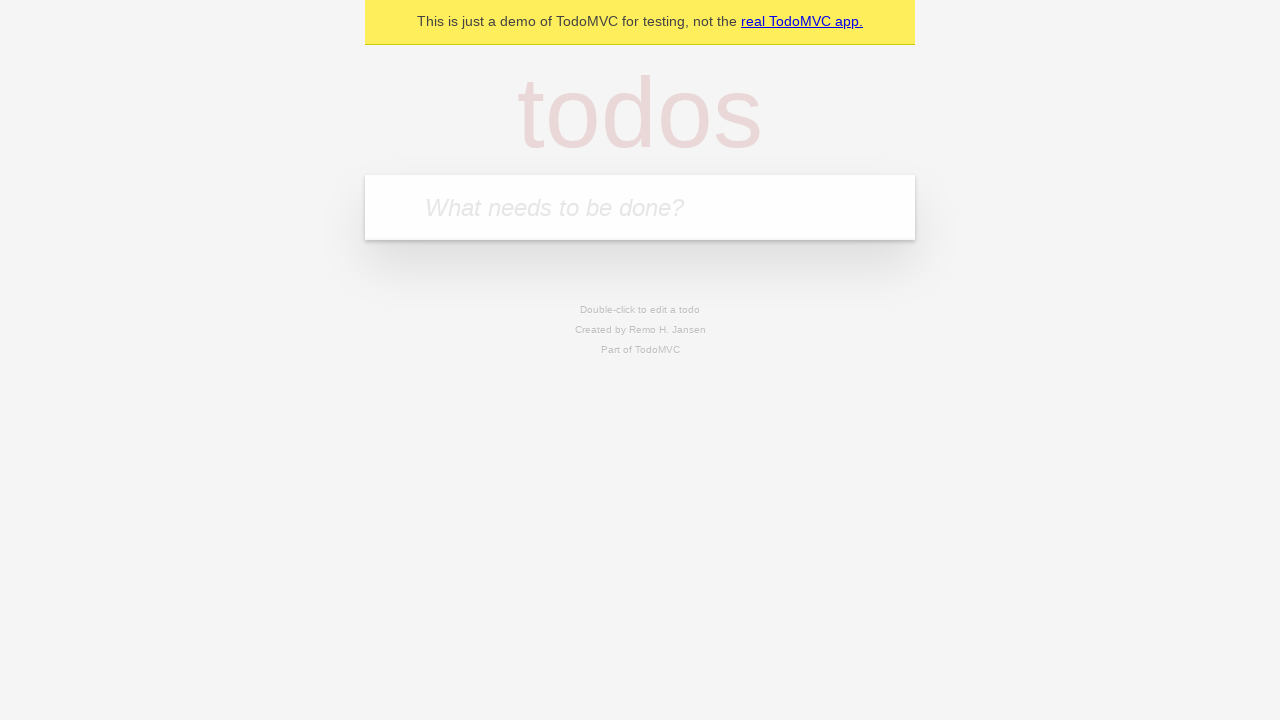

Filled todo input with 'q' on internal:role=textbox[name="What needs to be done?"i]
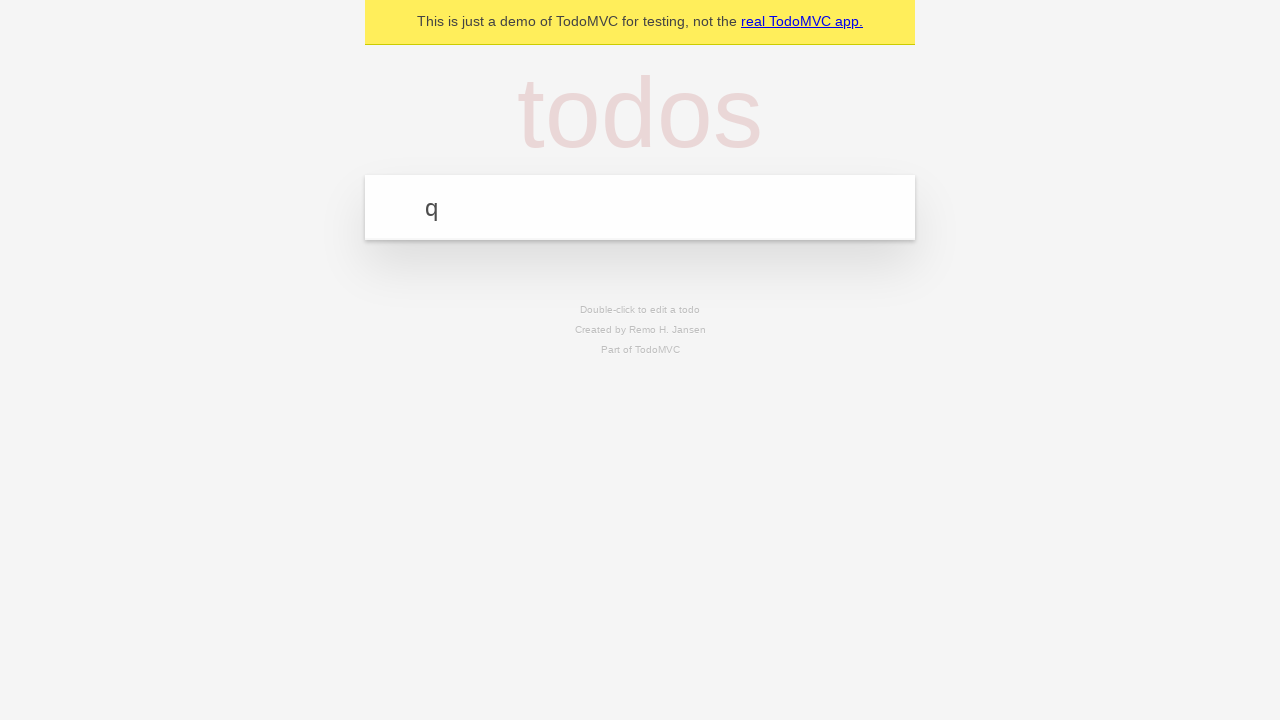

Pressed Enter to add the todo item on internal:role=textbox[name="What needs to be done?"i]
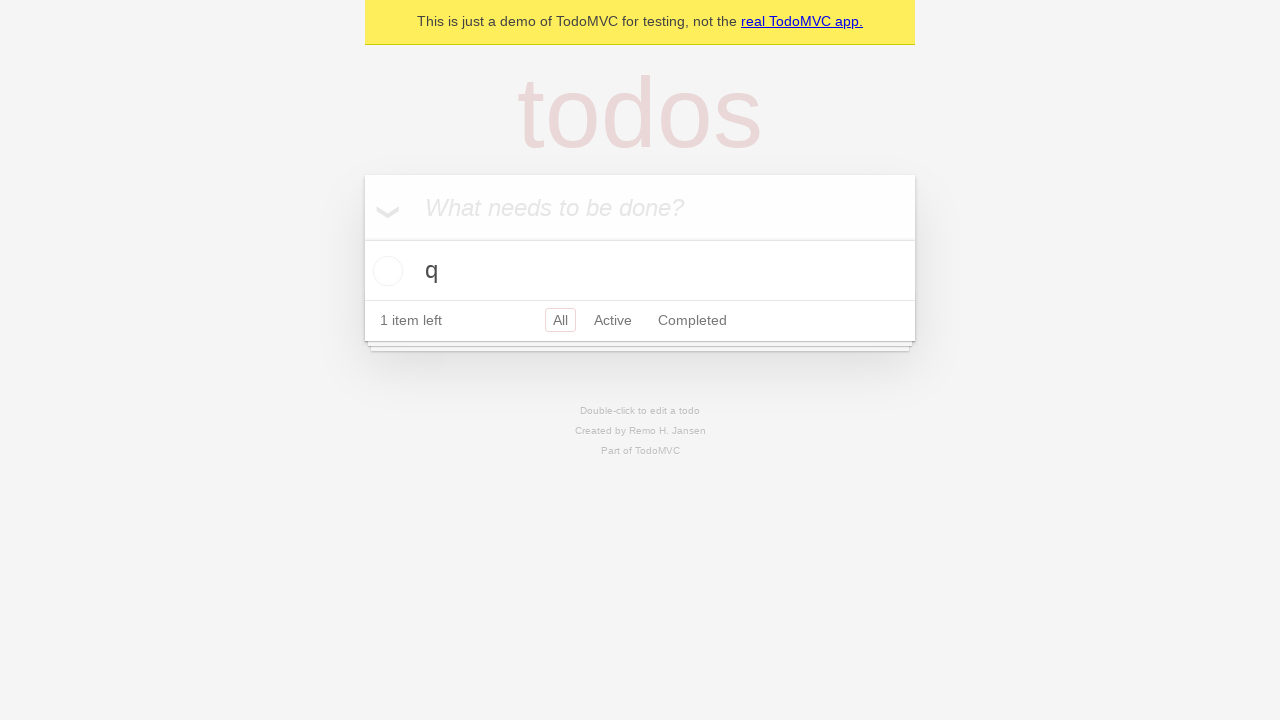

Clicked on Active filter link at (613, 320) on internal:role=link[name="Active"i]
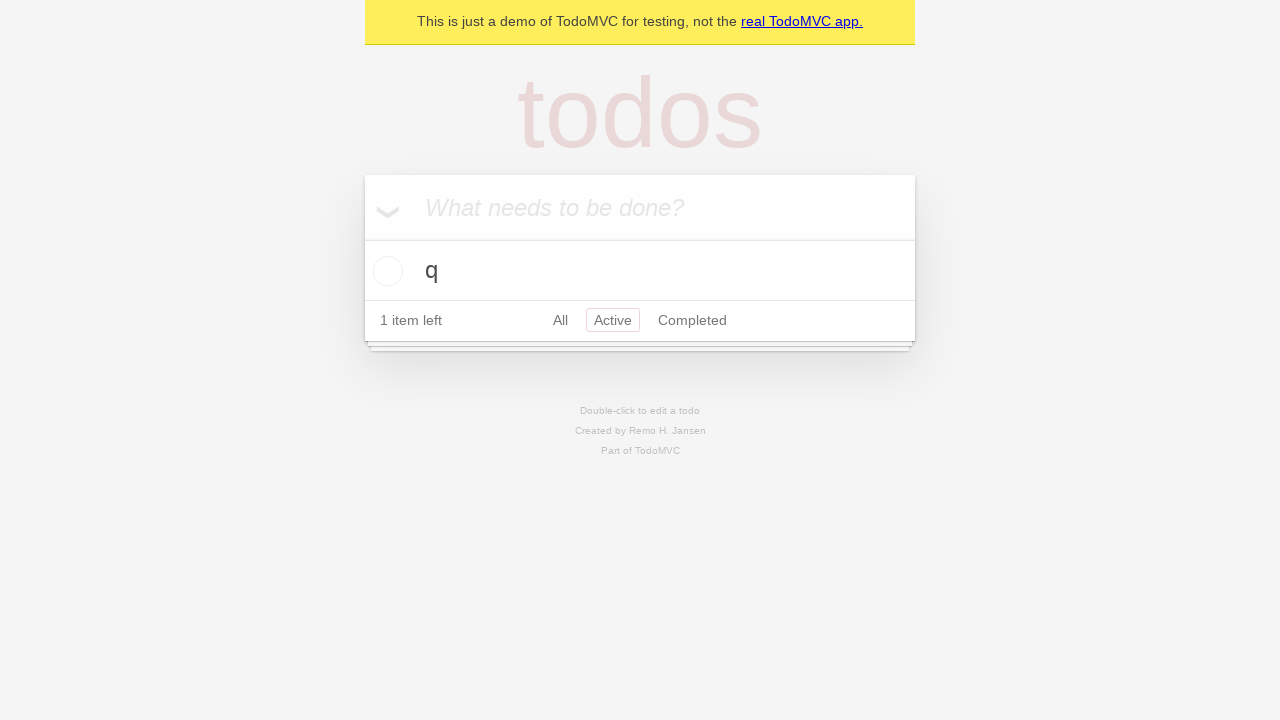

Clicked on Completed filter link at (692, 320) on internal:role=link[name="Completed"i]
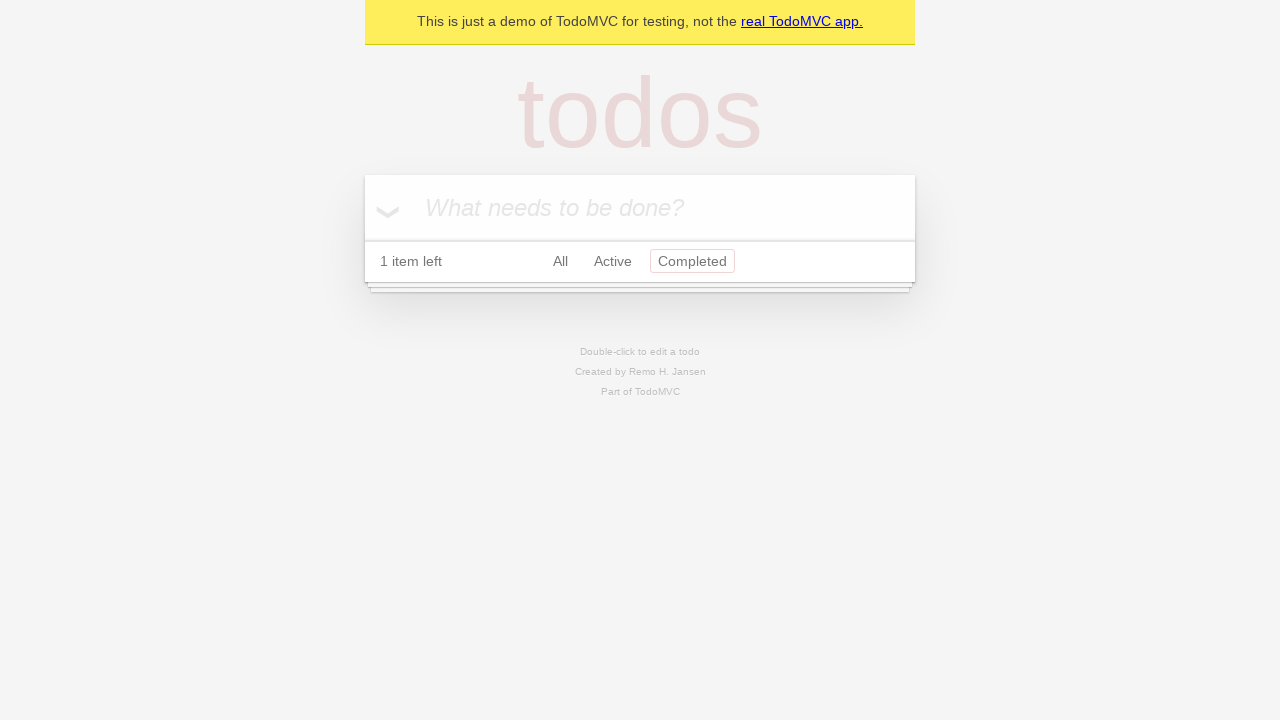

Clicked on the filter text area at (640, 262) on internal:text="All Active Completed"i
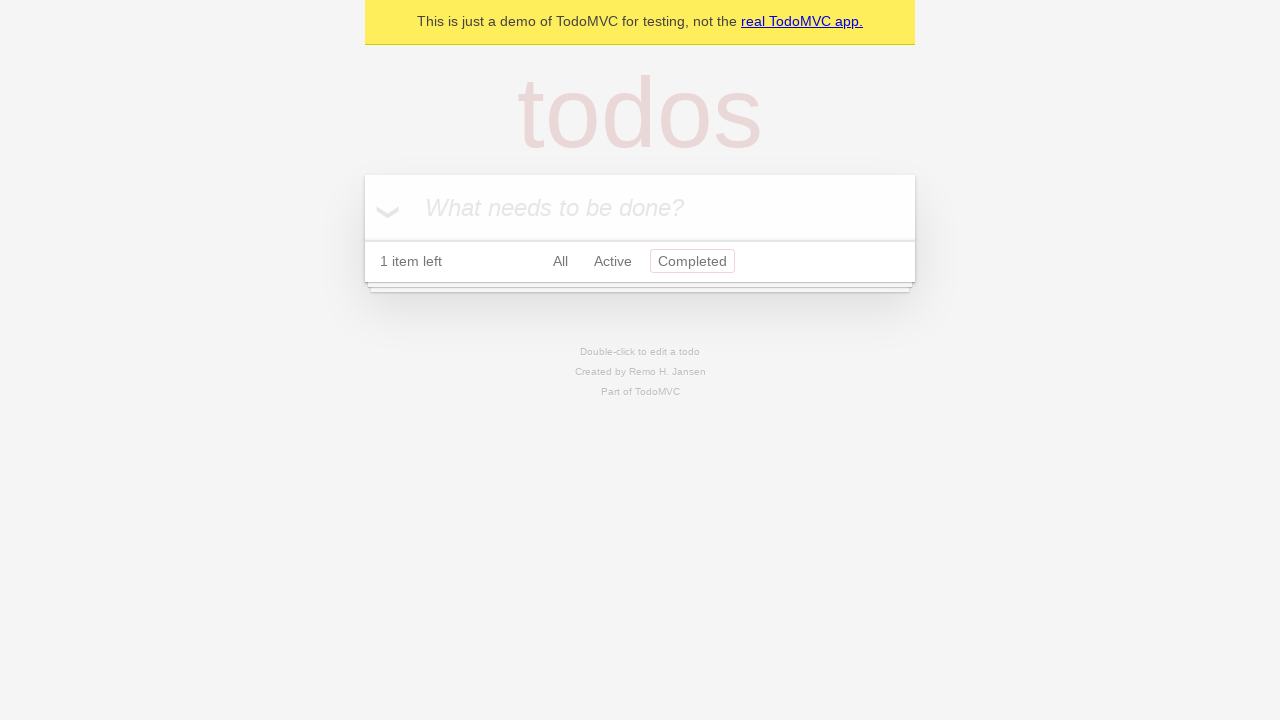

Clicked on the item count and filter area at (640, 262) on internal:text="item leftAll Active Completed"i
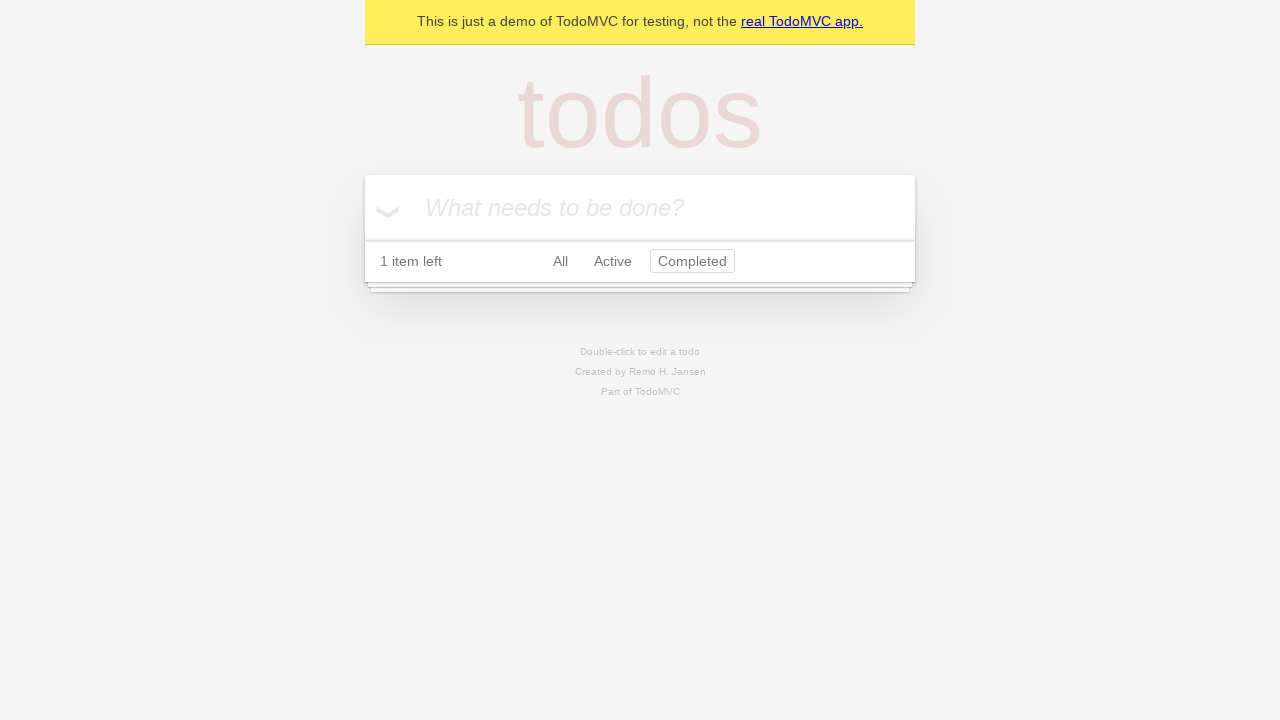

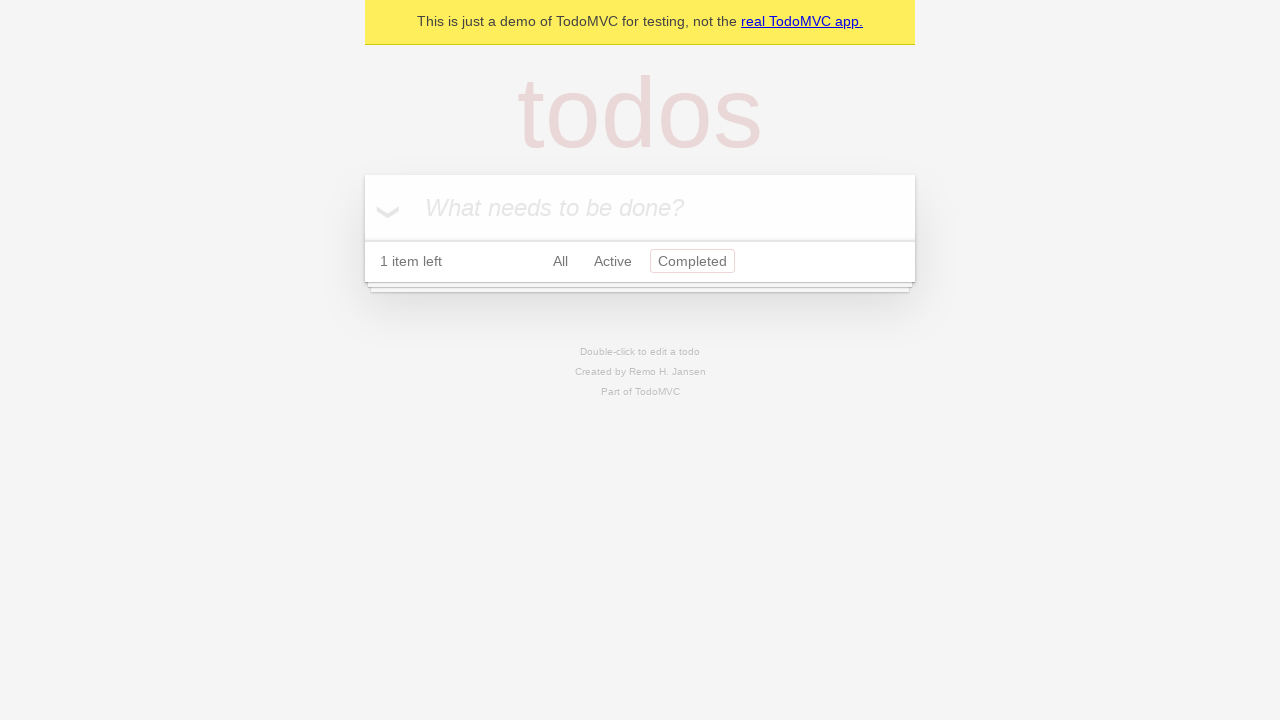